Tests drag and drop functionality by dragging a source element and dropping it onto a target element on the jQuery UI droppable demo page.

Starting URL: https://jqueryui.com/resources/demos/droppable/default.html

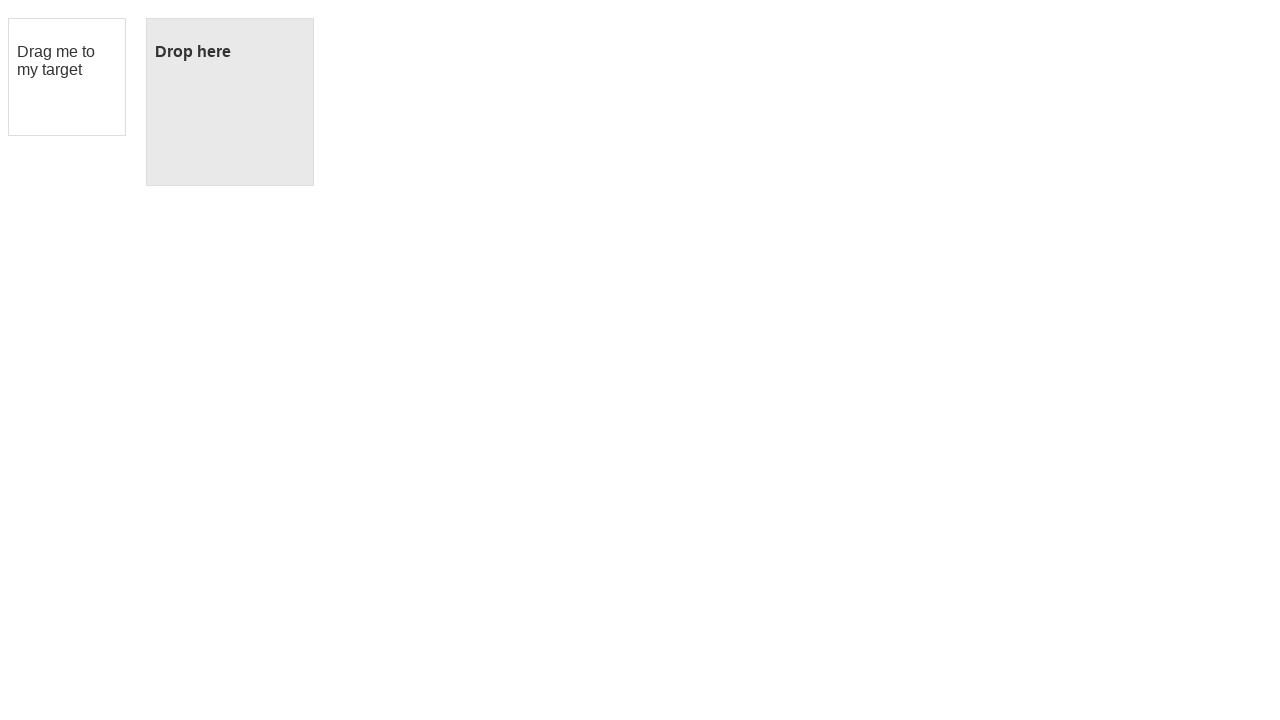

Located draggable source element
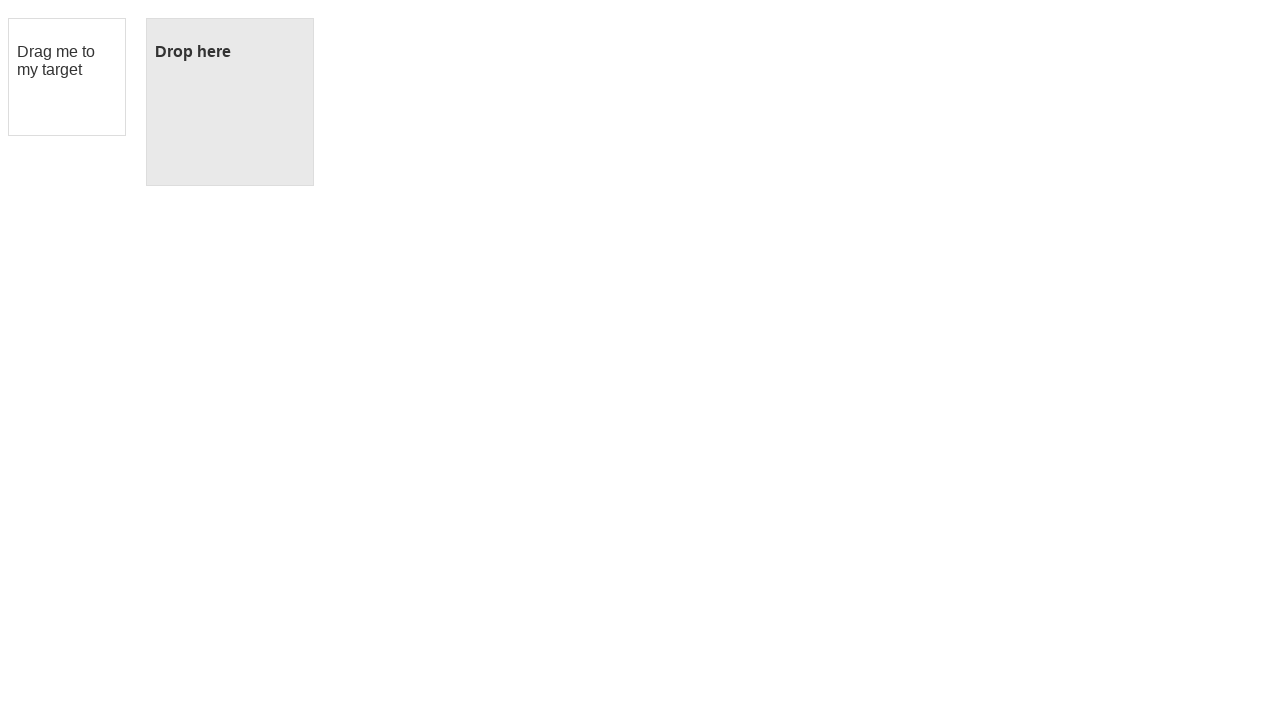

Located droppable target element
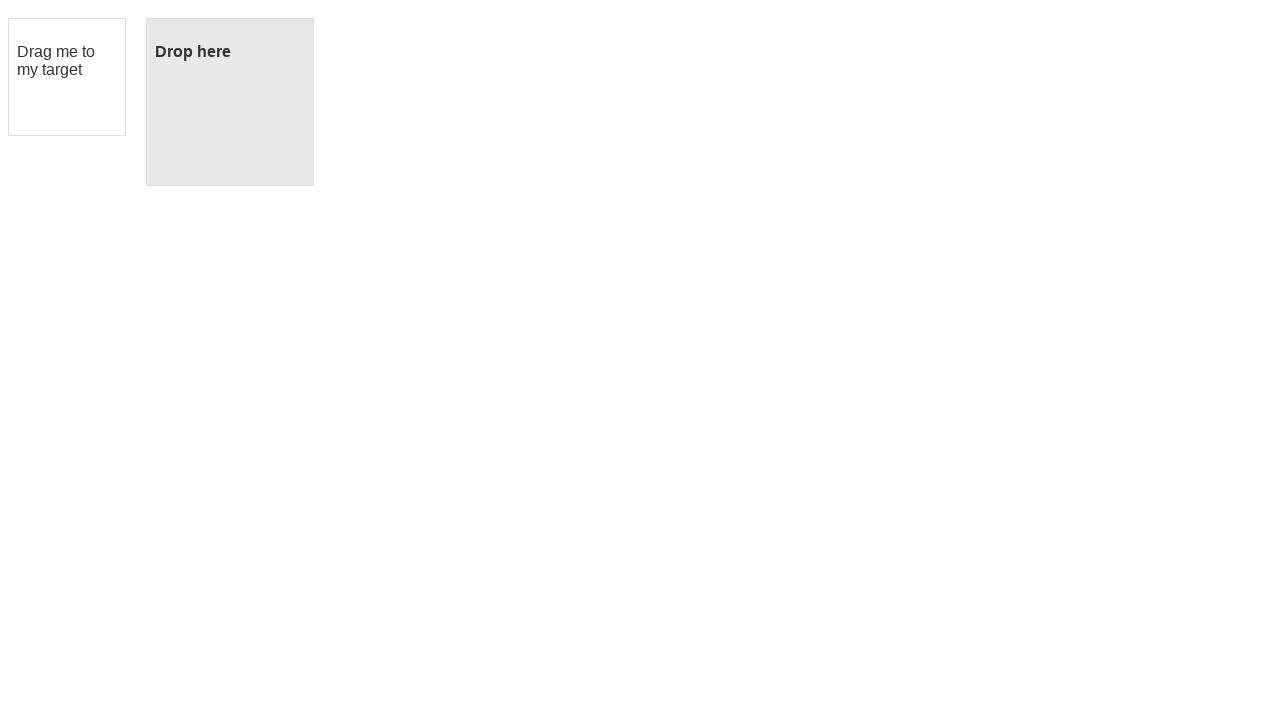

Dragged source element onto target element at (230, 102)
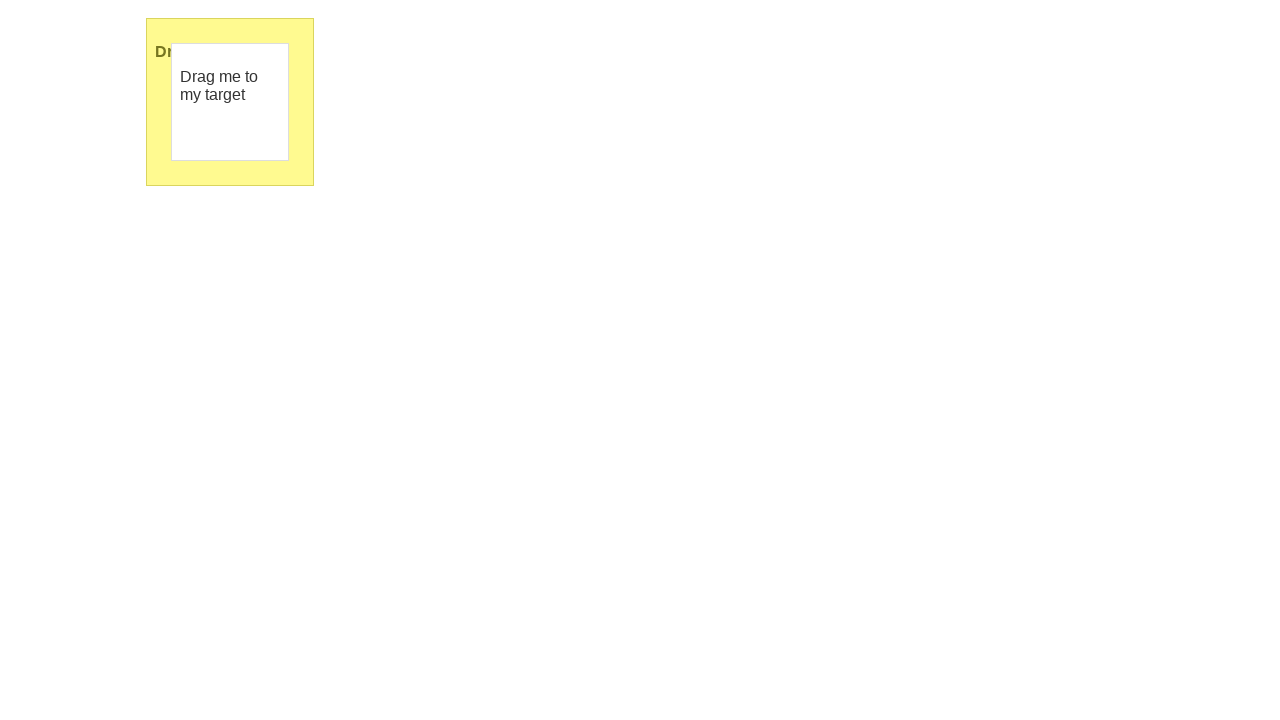

Drop action registered - droppable element now shows 'Dropped!' text
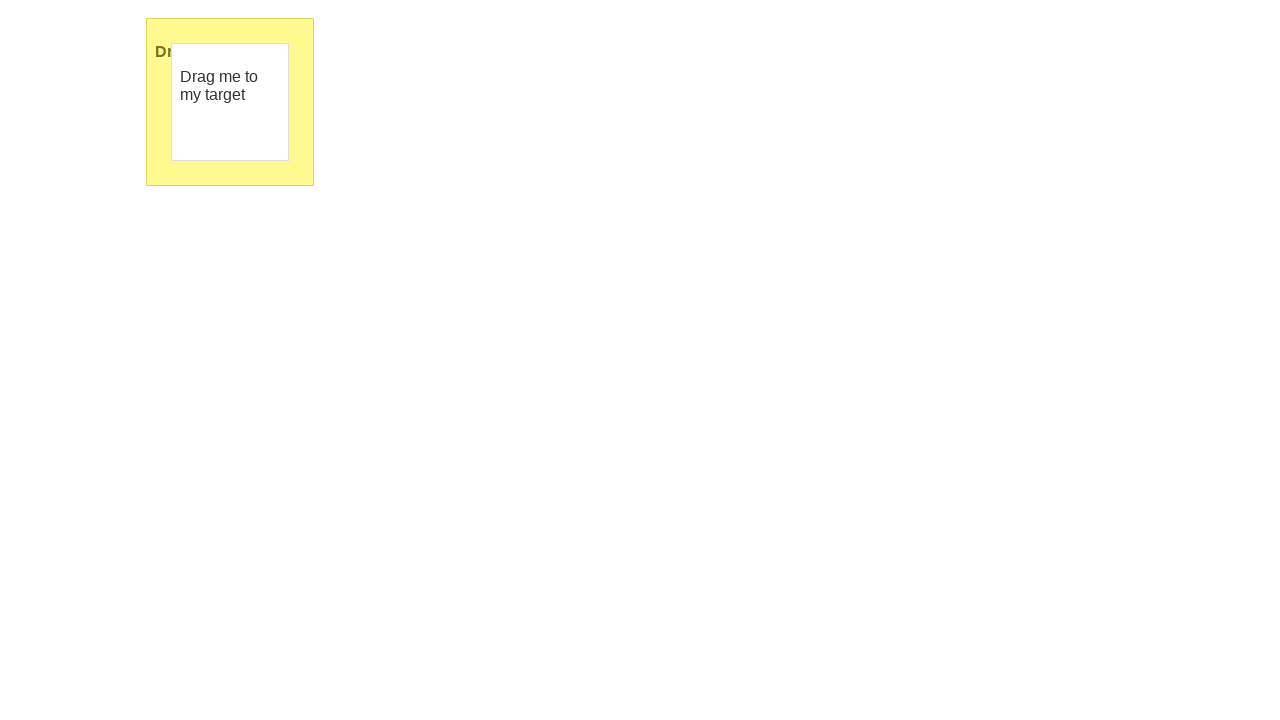

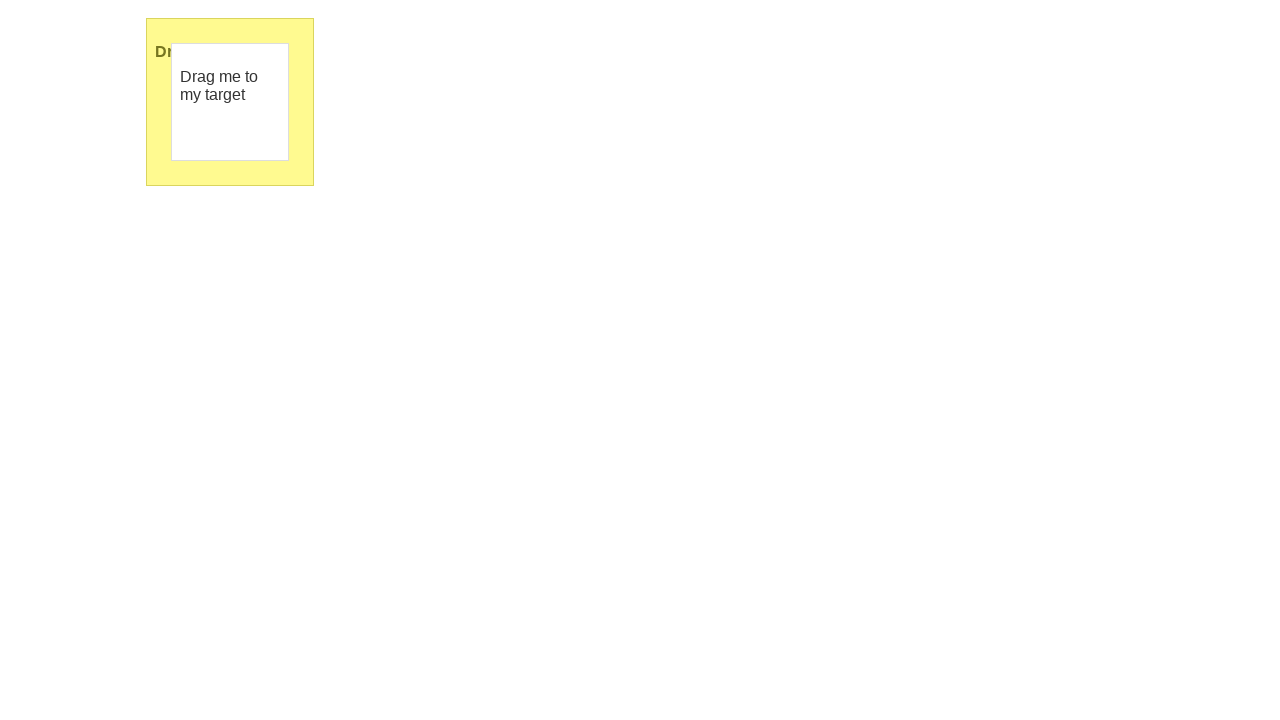